Tests if various form elements are displayed on the page including email textbox, age radio, education textarea, and username text

Starting URL: https://automationfc.github.io/basic-form/index.html

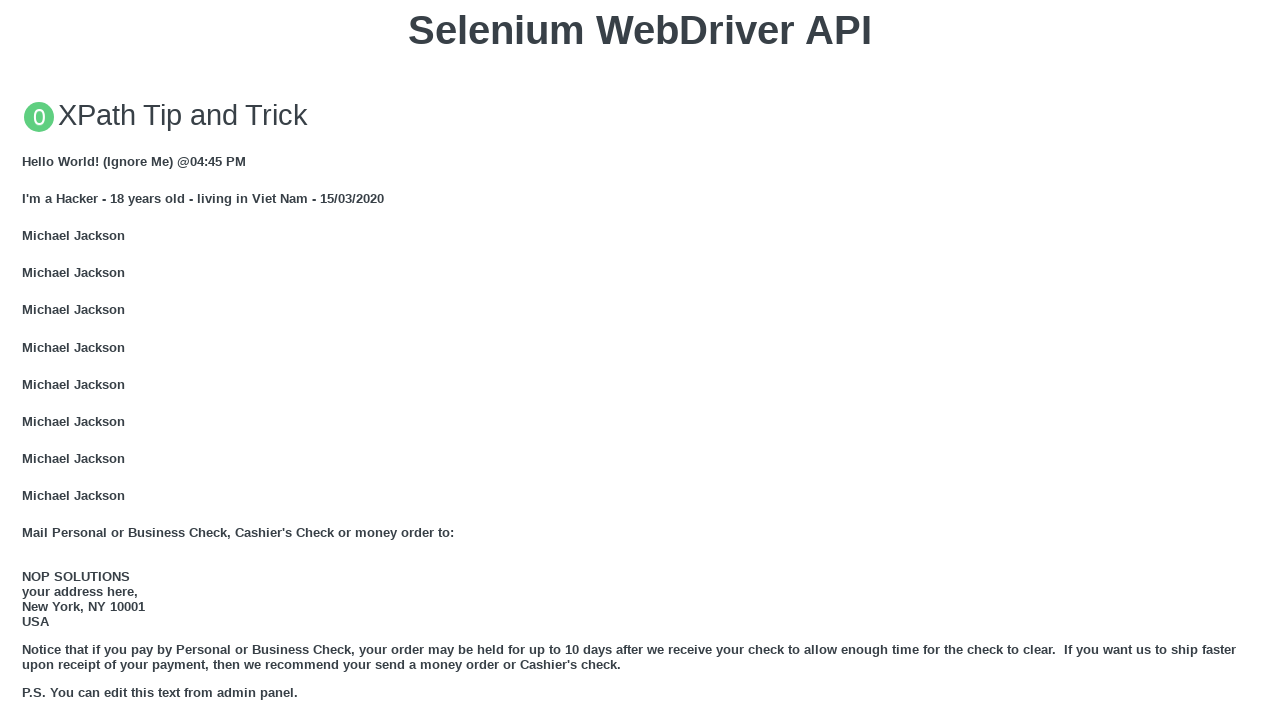

Verified email textbox is visible
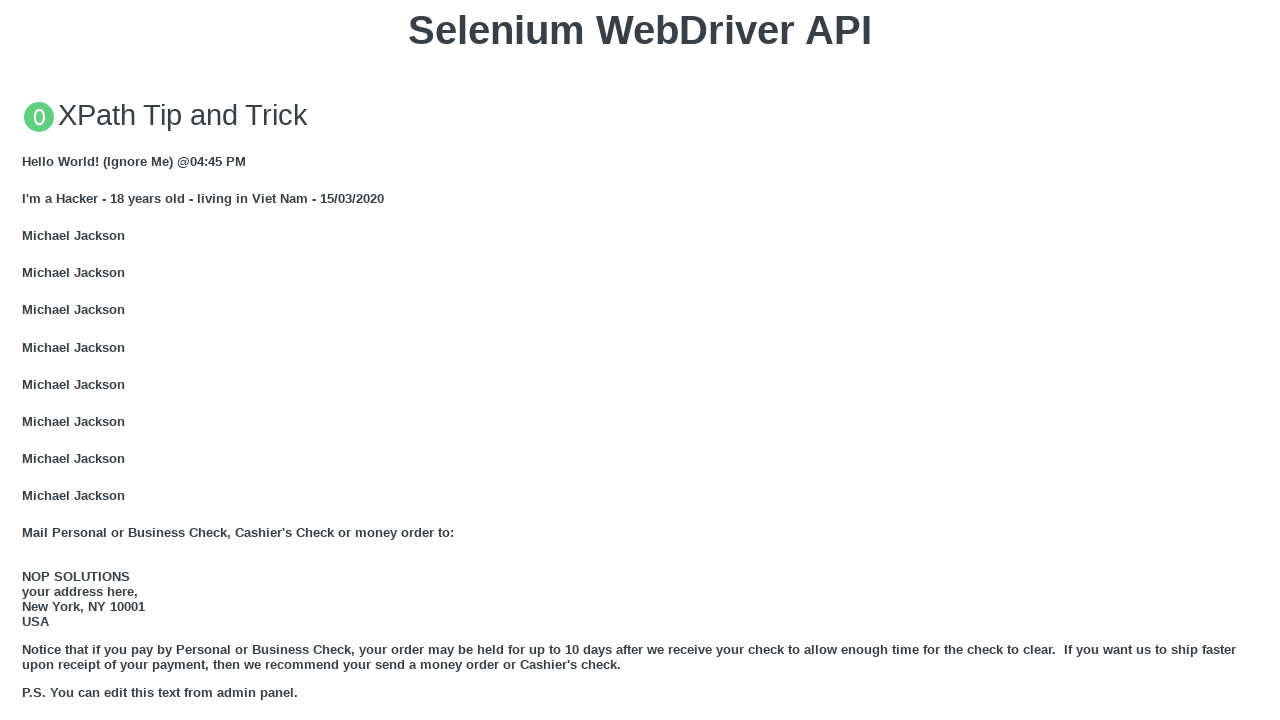

Filled email textbox with 'Automation Testing' on #email
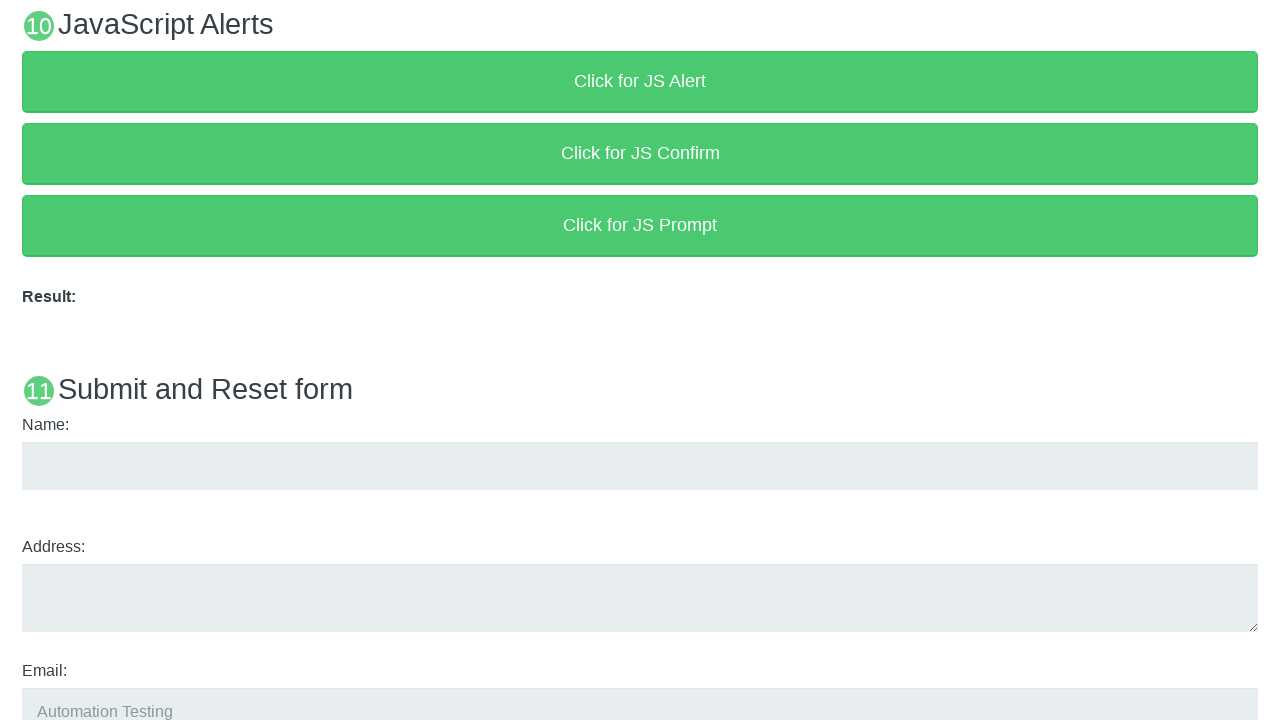

Verified education textarea is visible
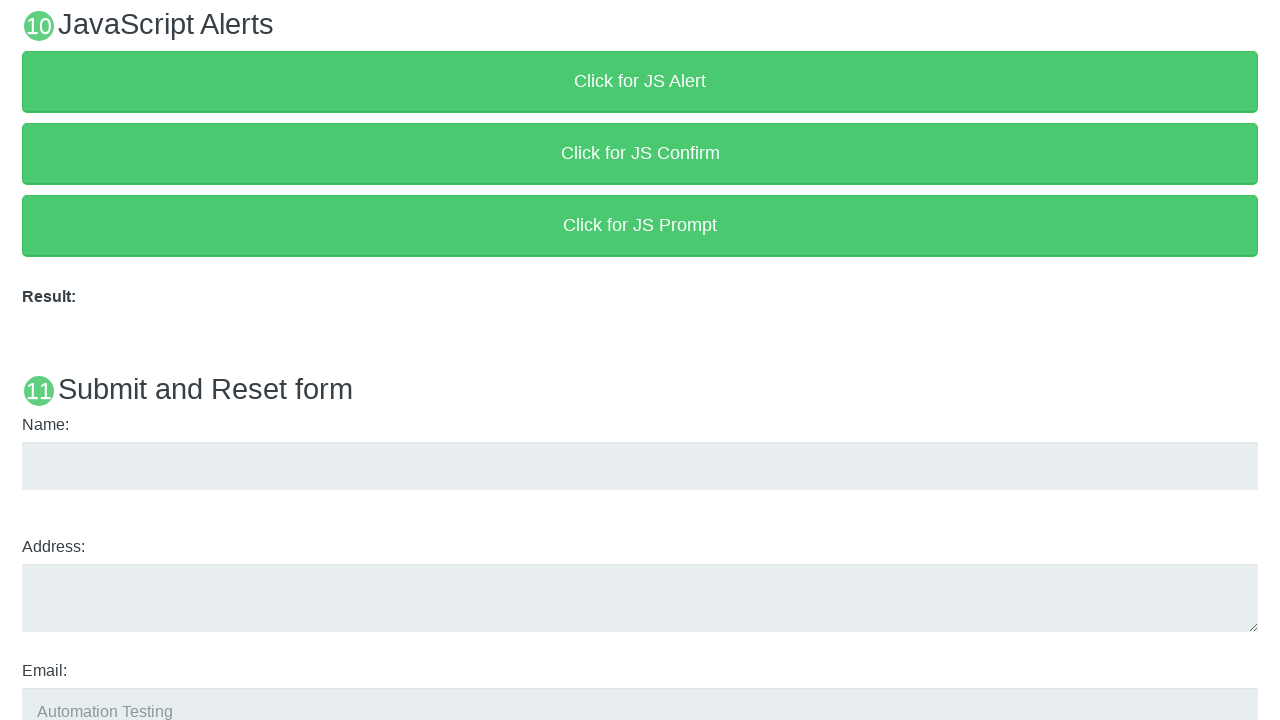

Filled education textarea with 'Automation Testing' on #edu
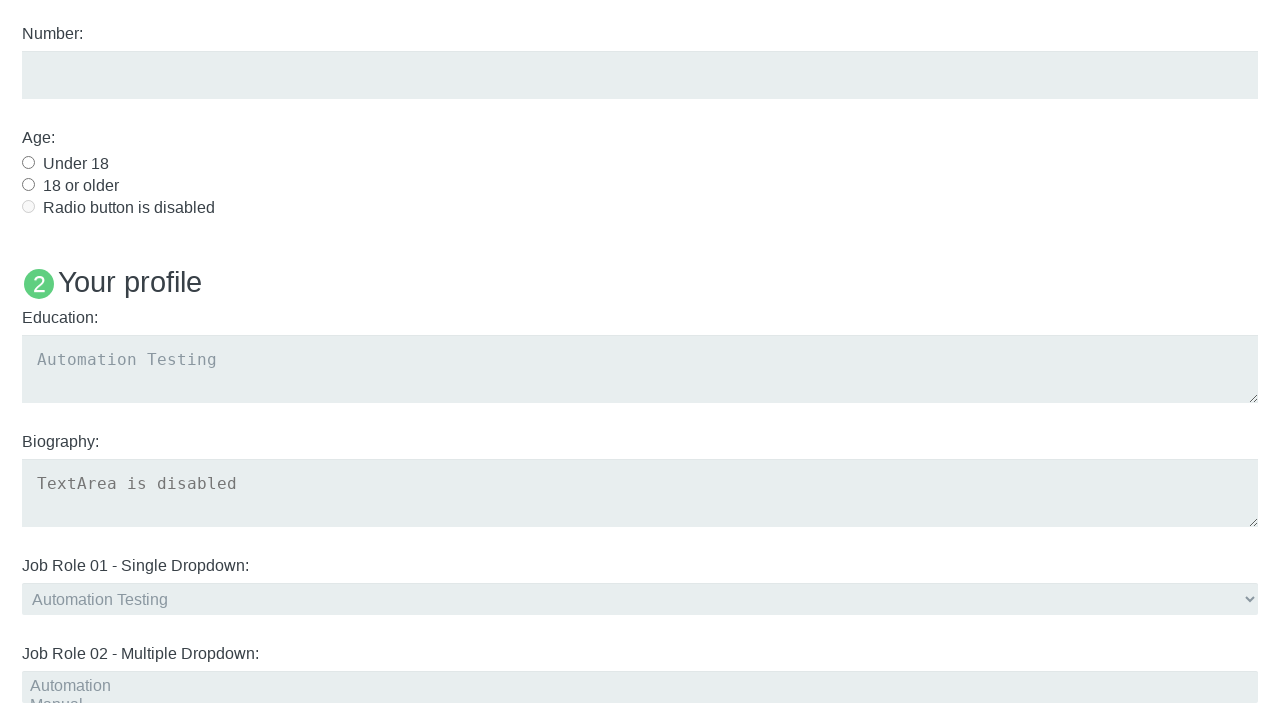

Checked visibility of age radio button (under 18)
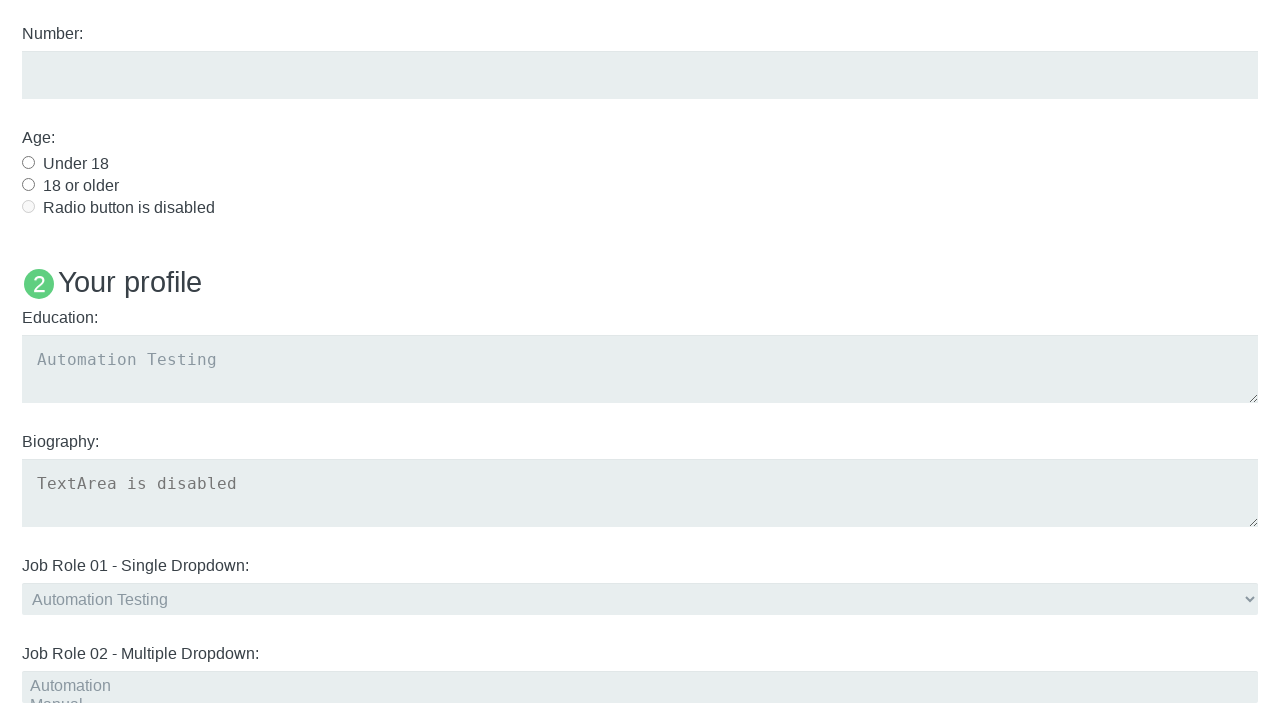

Checked visibility of username text element
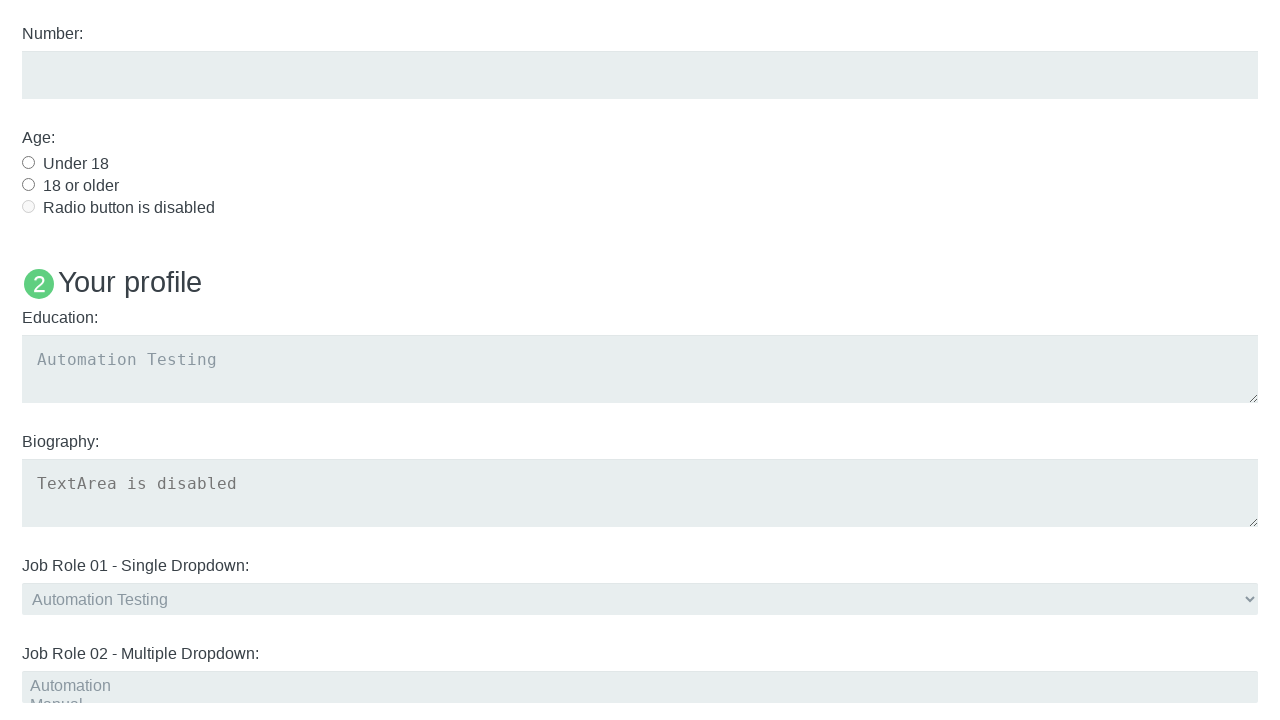

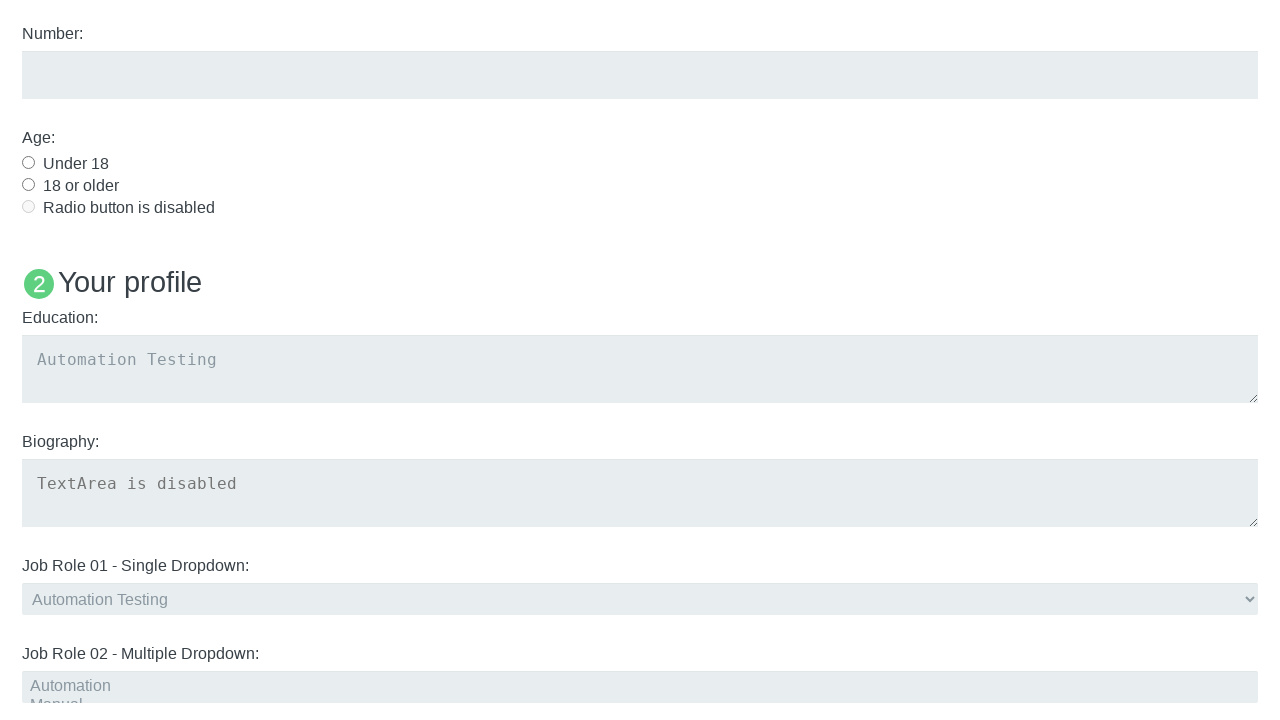